Tests JavaScript alert handling by clicking a button that triggers an alert, then accepting the alert dialog

Starting URL: https://the-internet.herokuapp.com/javascript_alerts

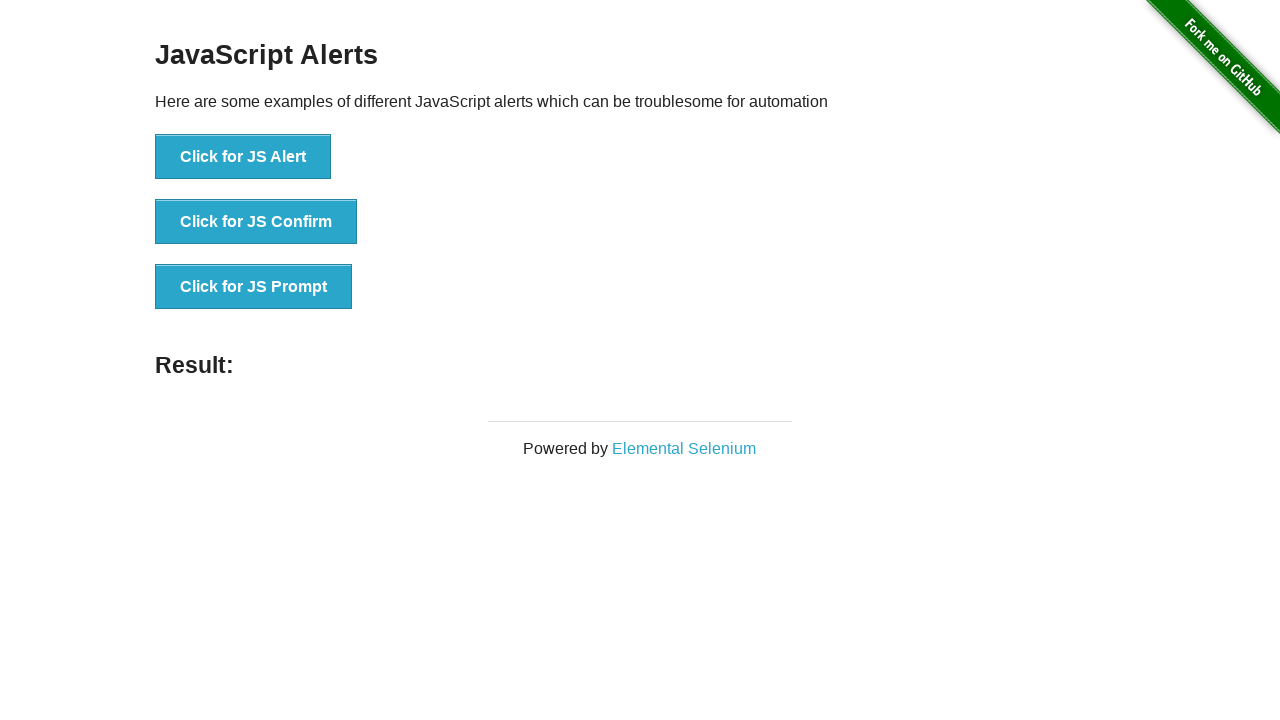

Clicked button to trigger JavaScript alert at (243, 157) on xpath=//*[text()='Click for JS Alert']
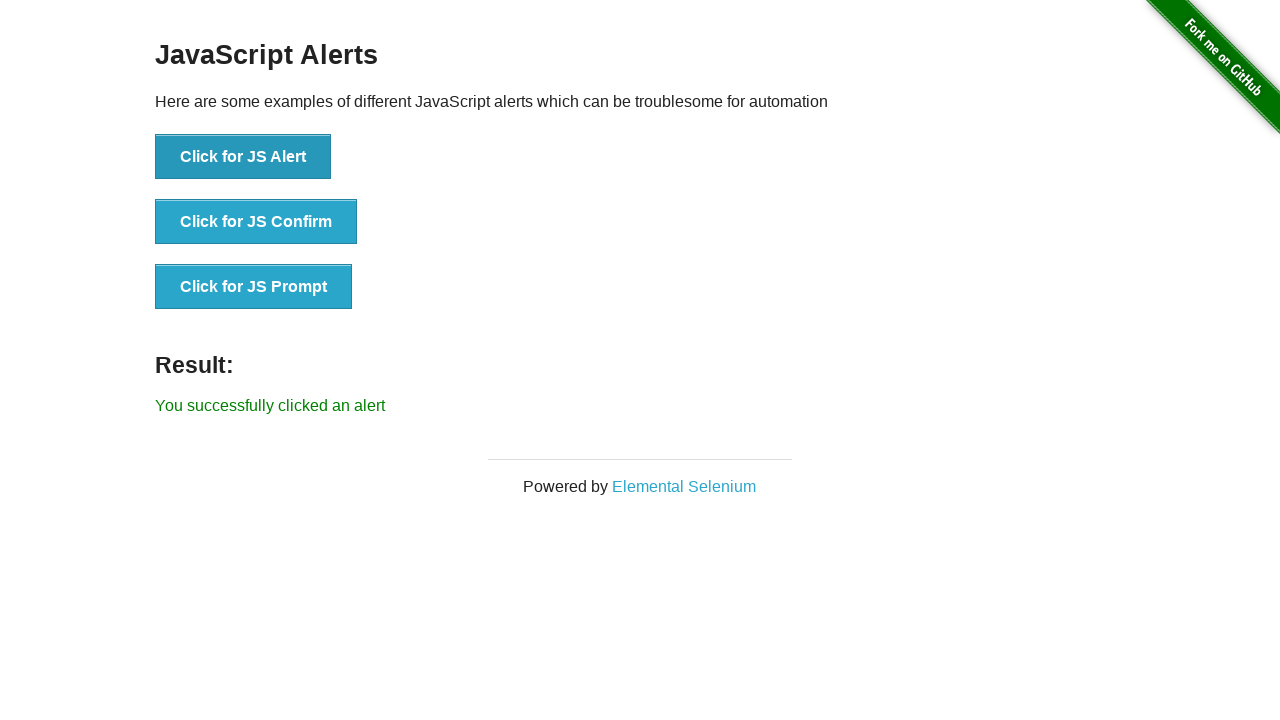

Set up dialog handler to accept alerts
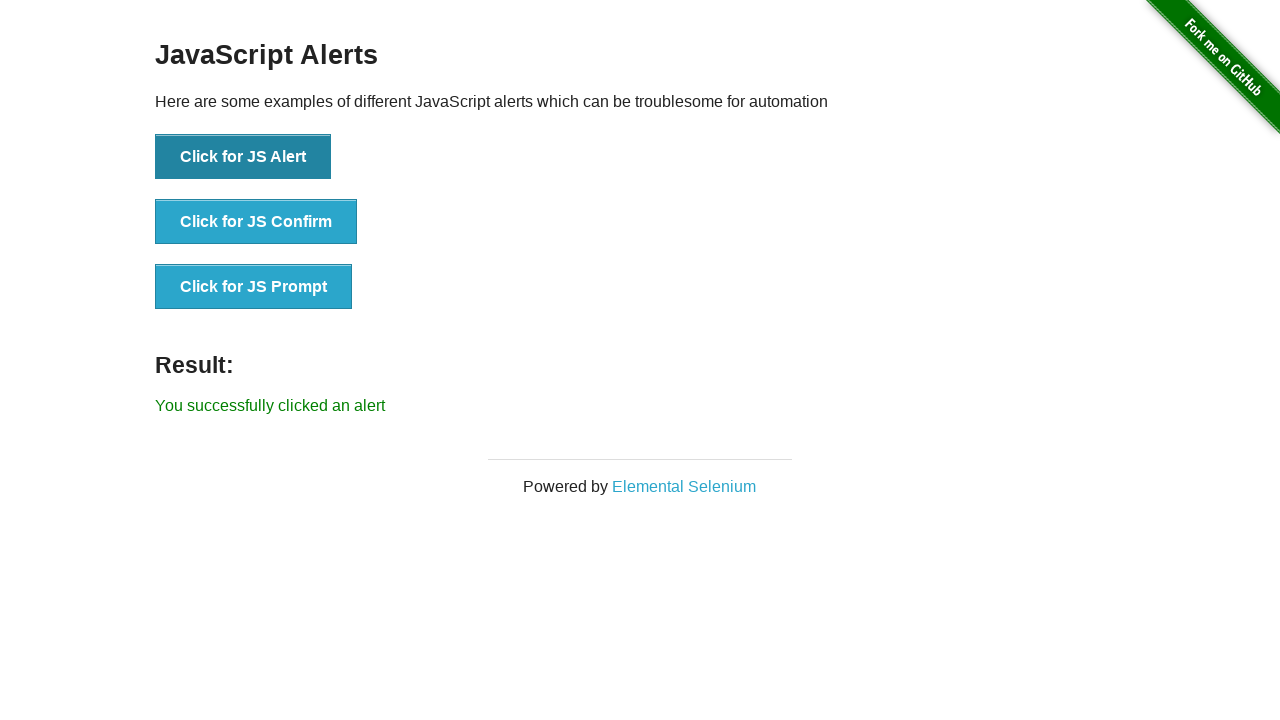

Set up one-time dialog handler before clicking alert button
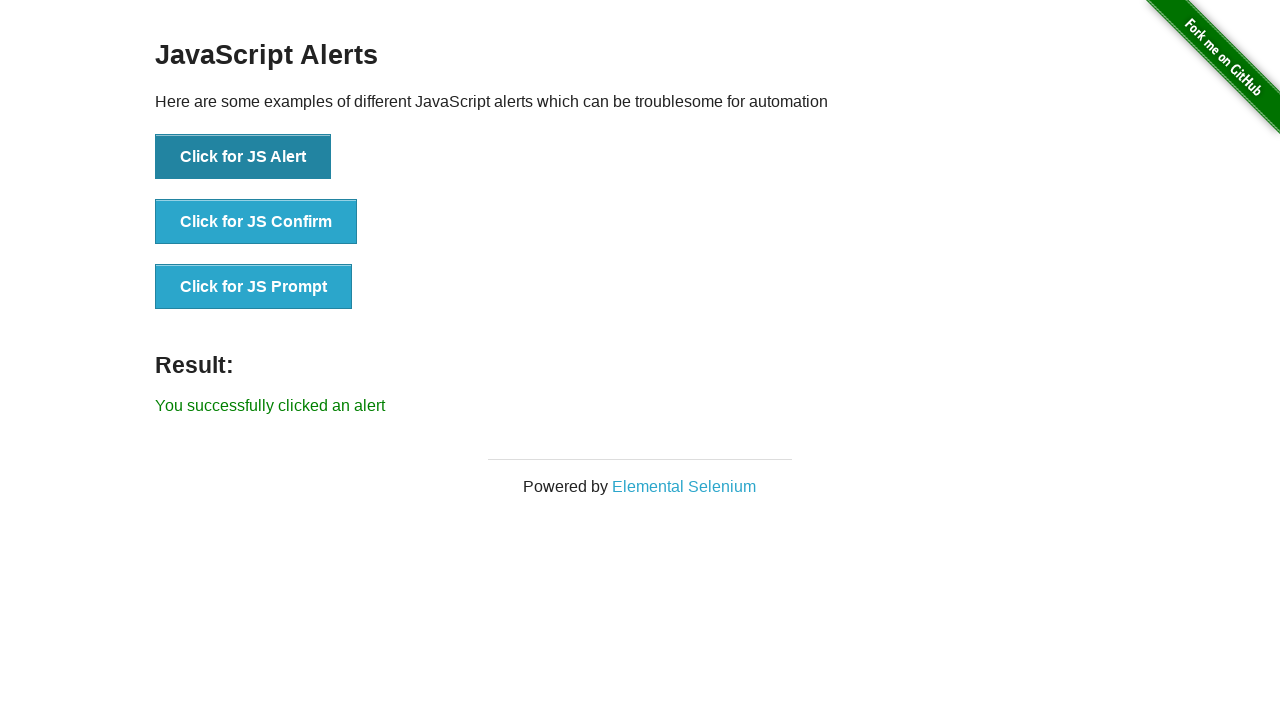

Clicked button to trigger JavaScript alert at (243, 157) on xpath=//button[text()='Click for JS Alert']
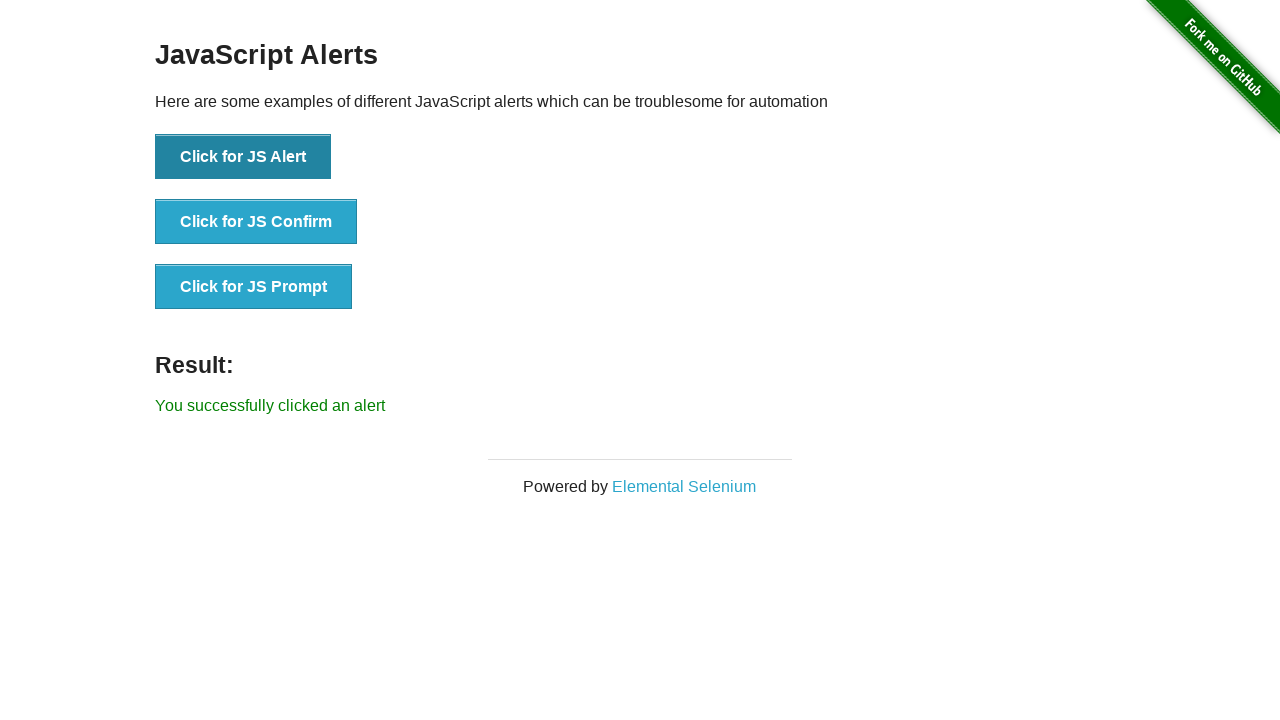

Alert was accepted and result message appeared
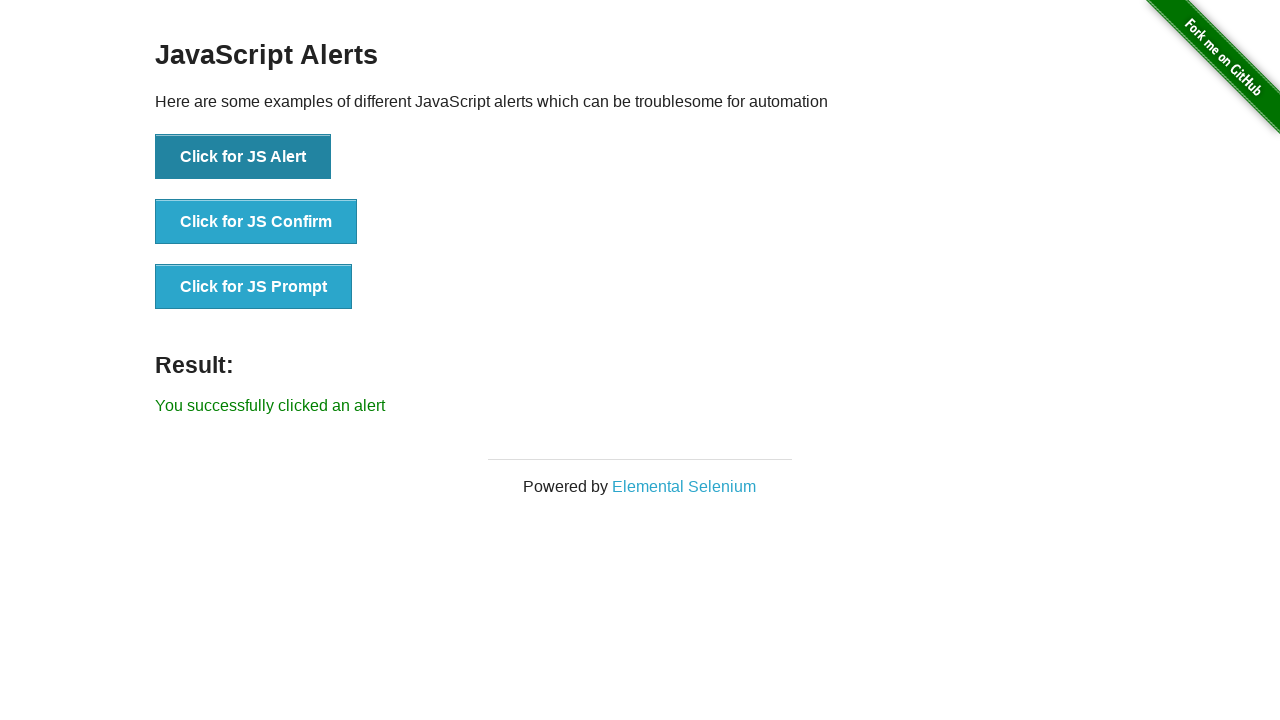

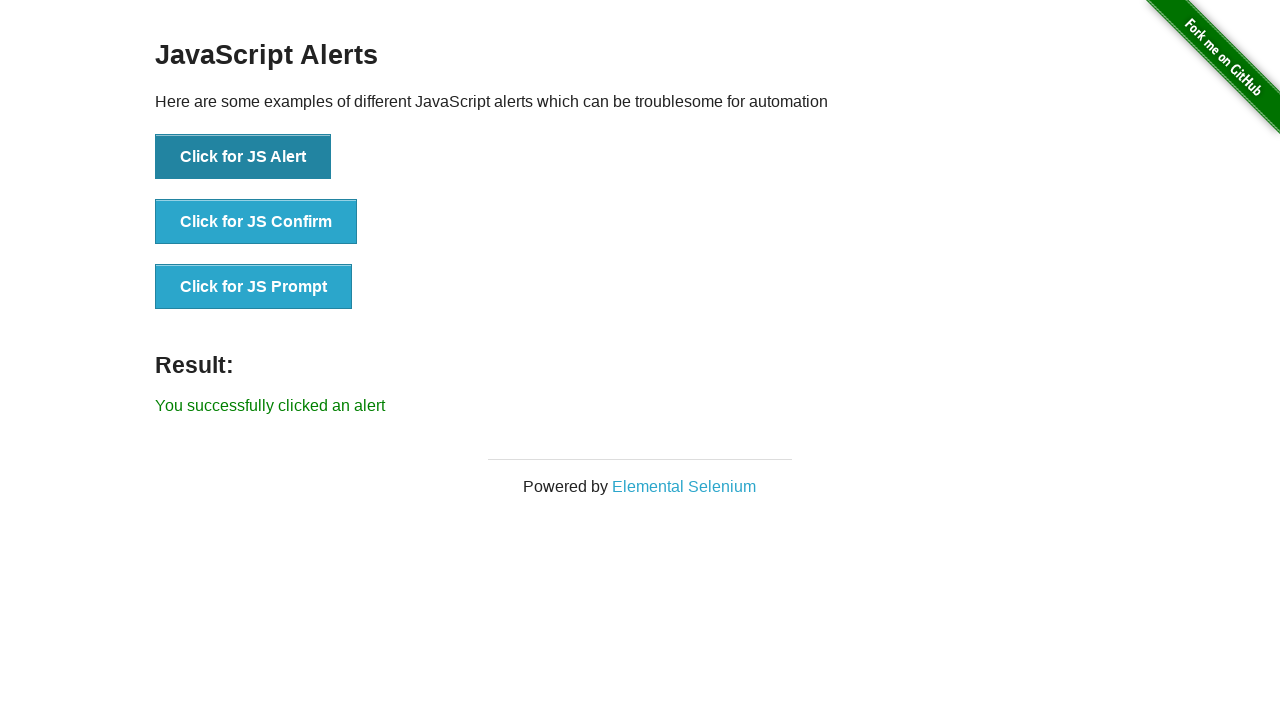